Tests the search functionality by searching for API documentation

Starting URL: https://mui.com/material-ui/getting-started/installation/

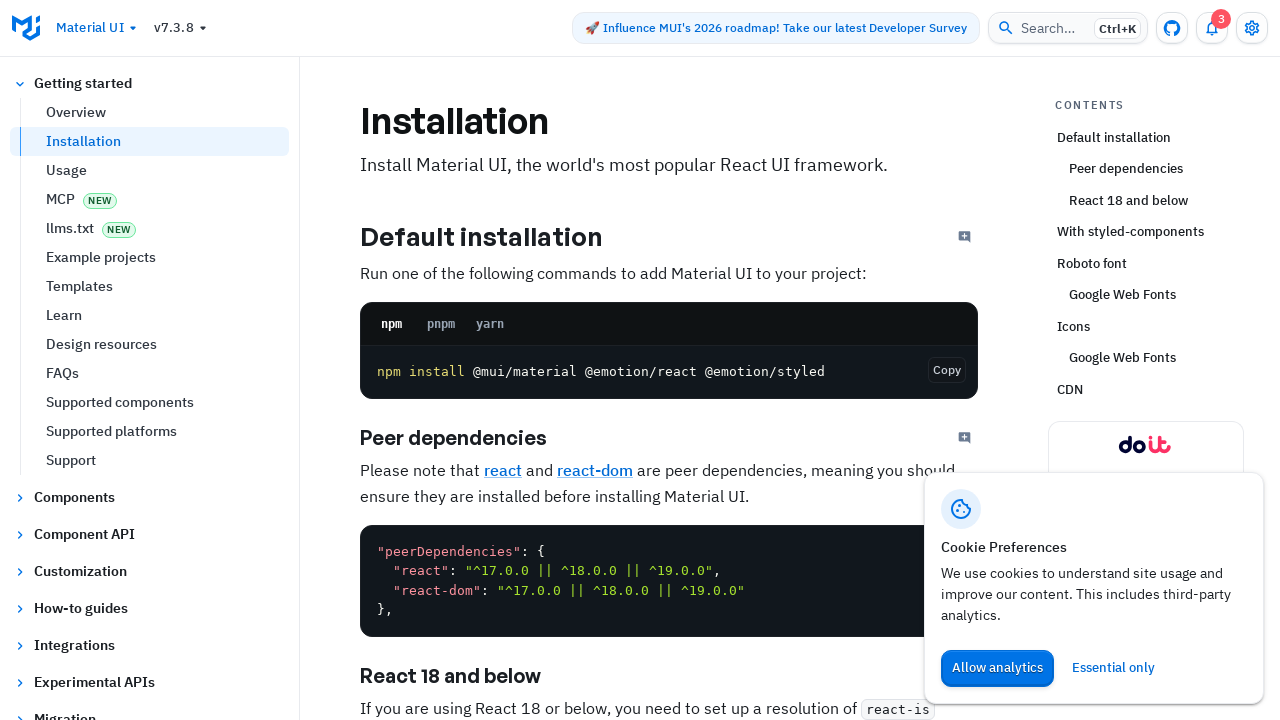

Waited for page to fully load with networkidle state
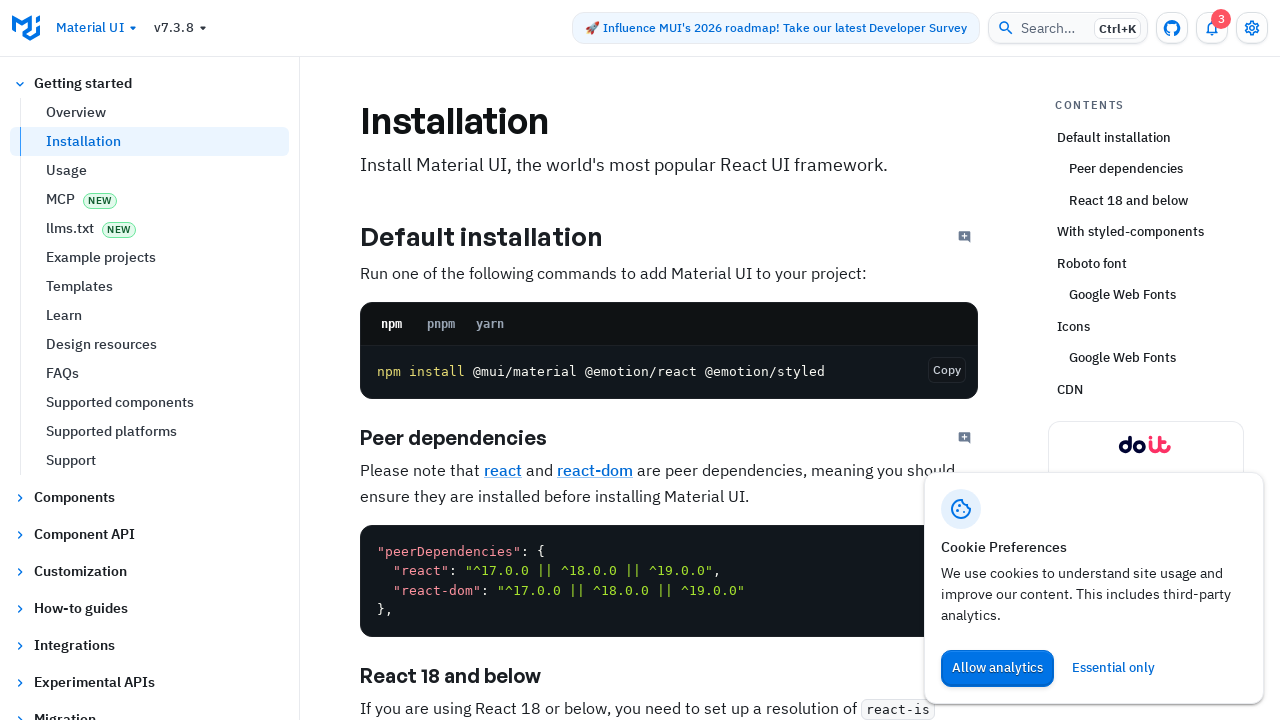

Pressed Meta+k keyboard shortcut (attempt 1)
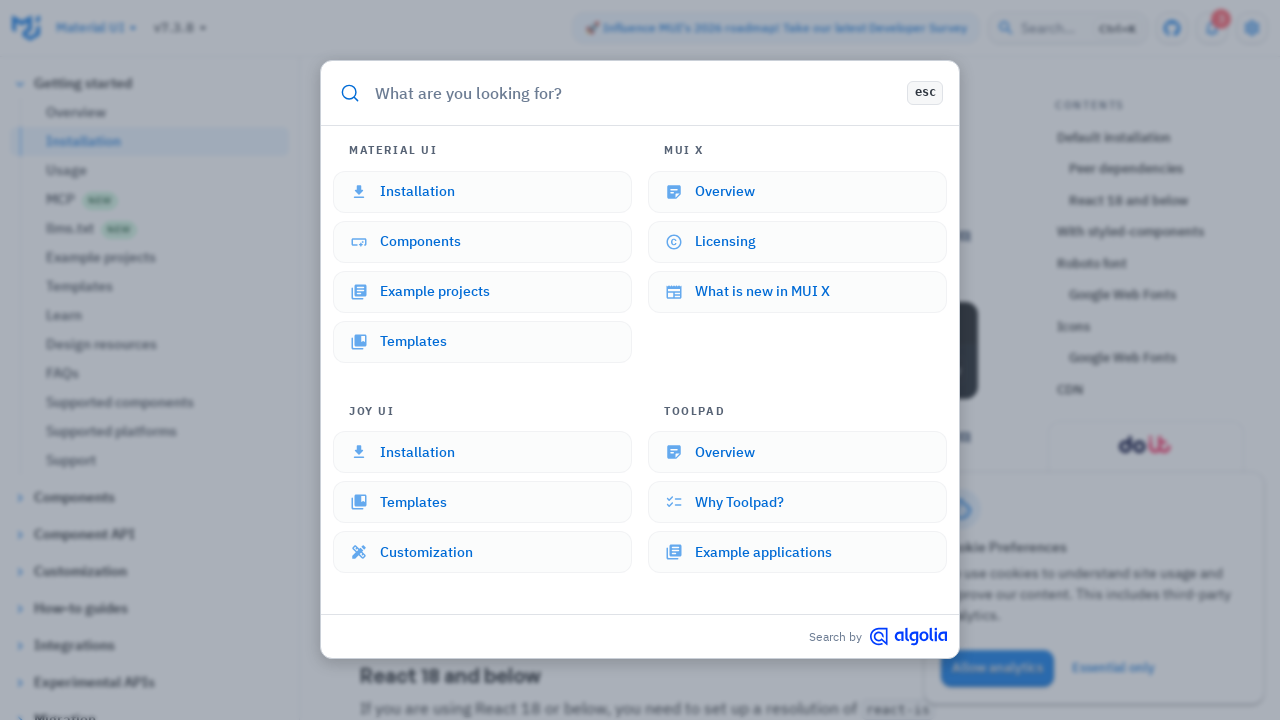

Search dialog input field appeared
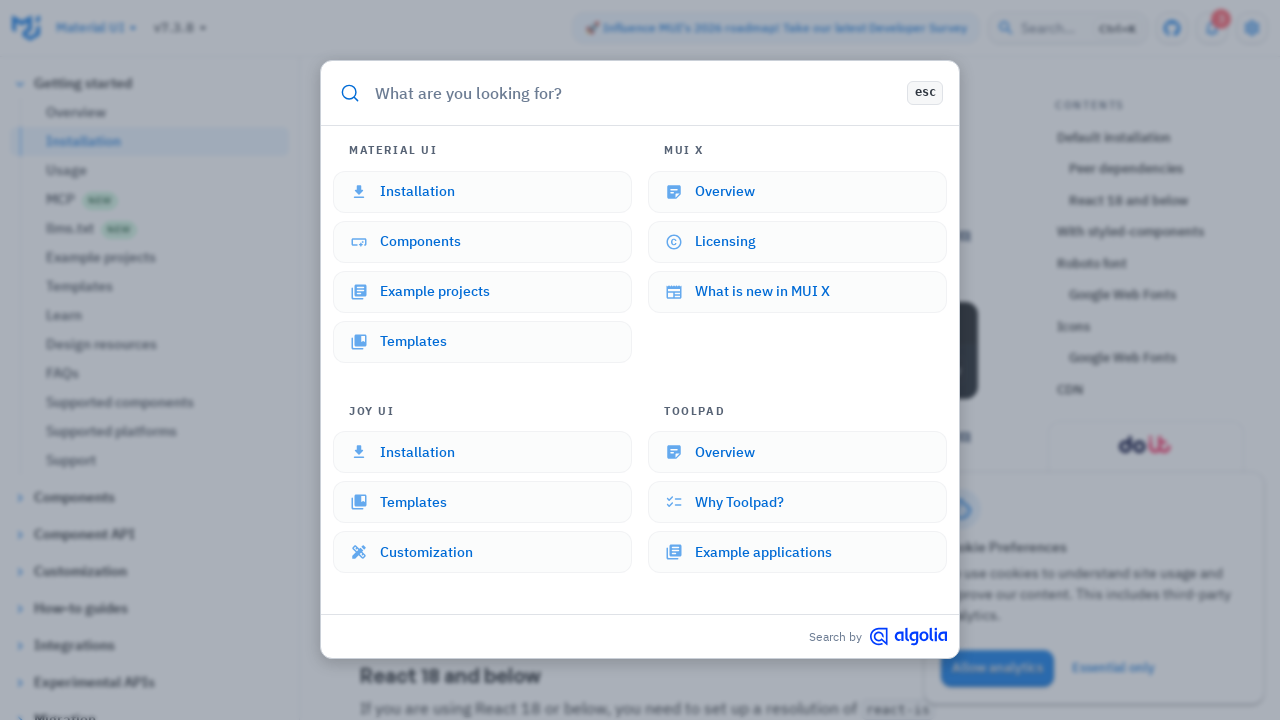

Typed 'card api' into search field on input#docsearch-input
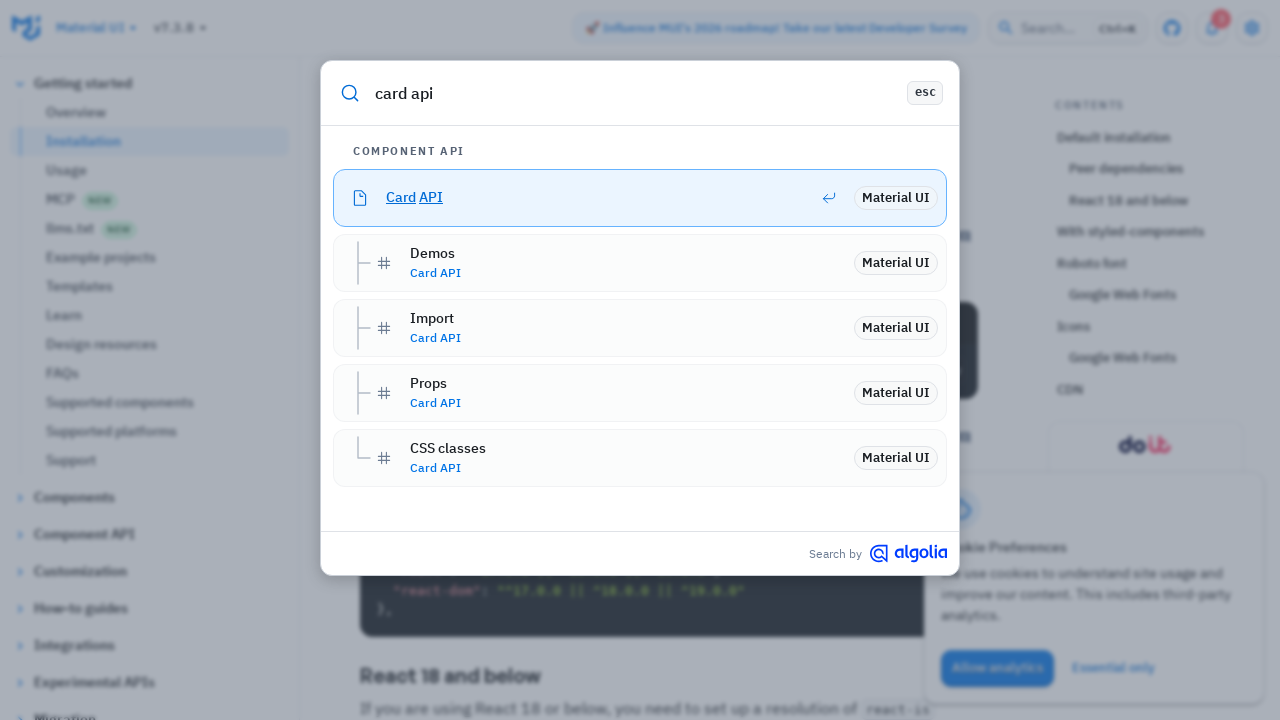

Search results loaded with 'Card API' link visible
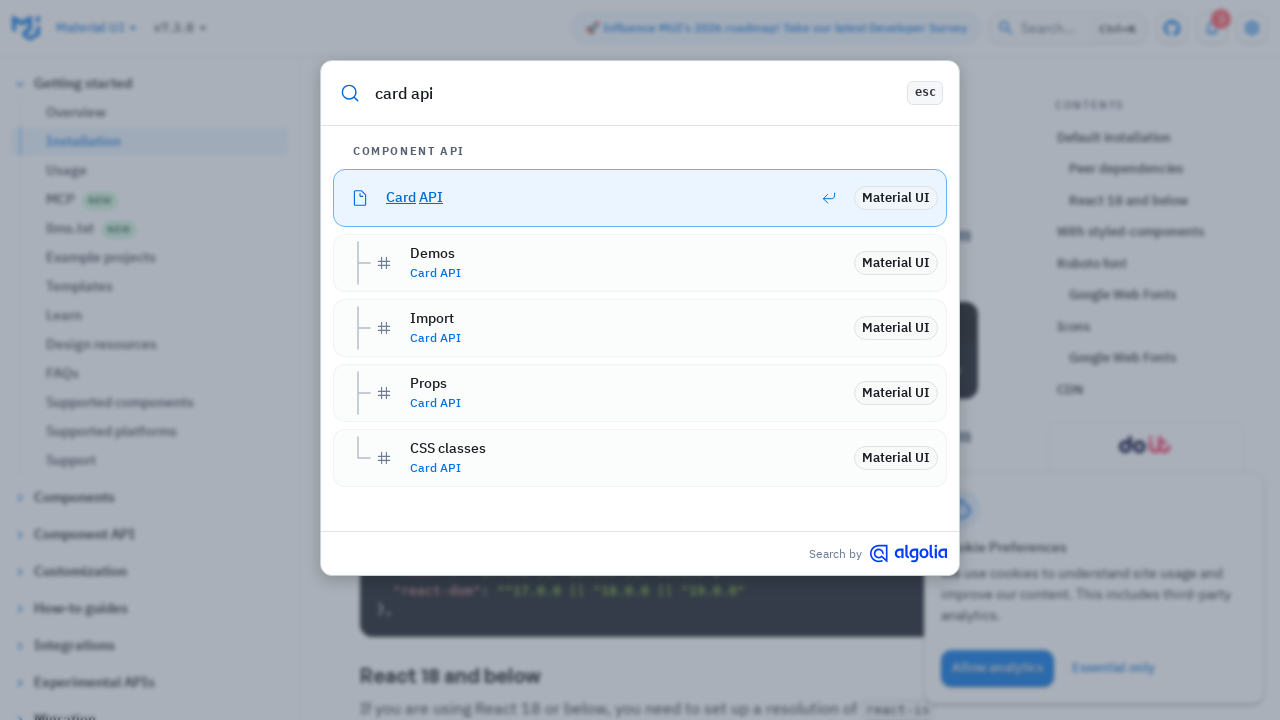

Located the 'Card API' search result link
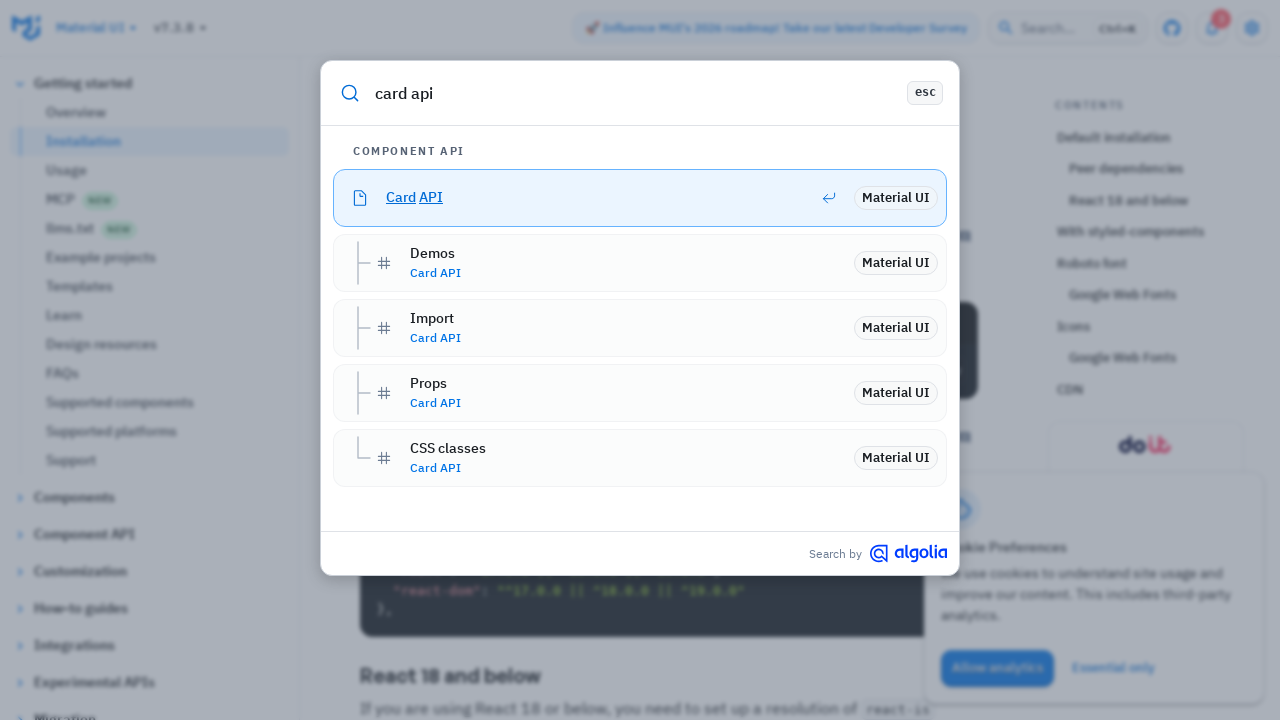

Verified 'Card API' link has correct href attribute '/material-ui/api/card/'
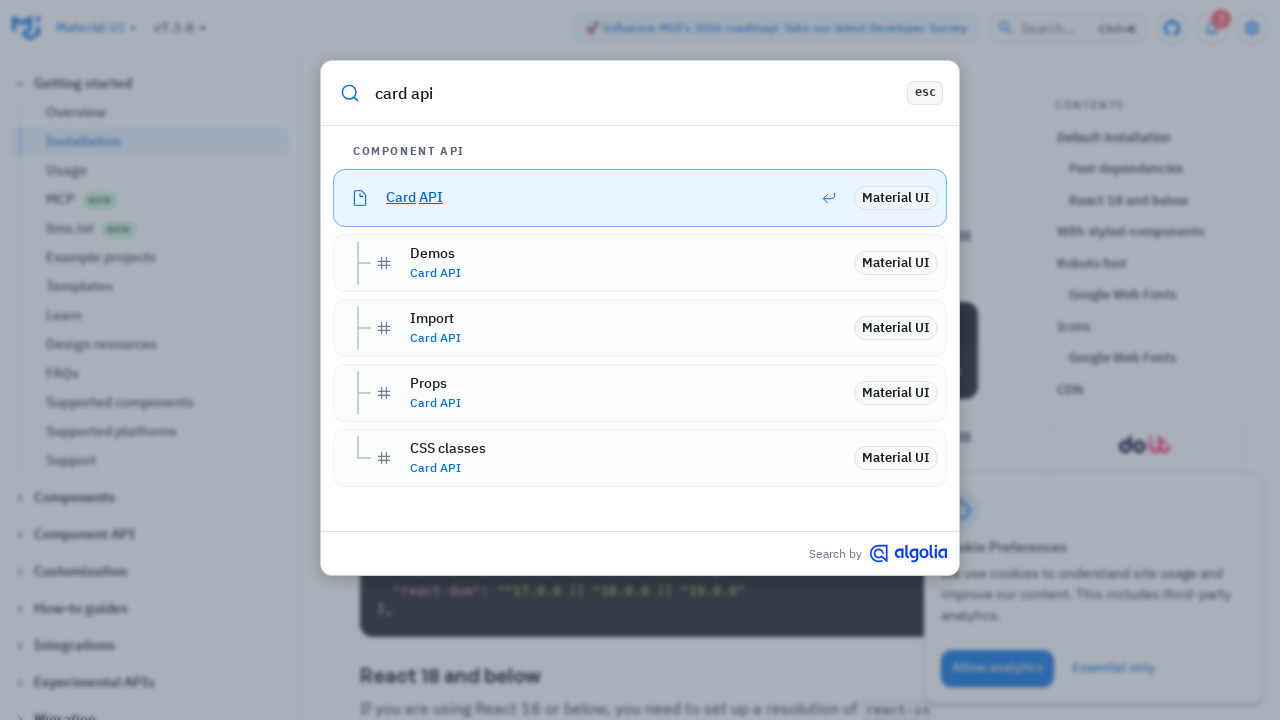

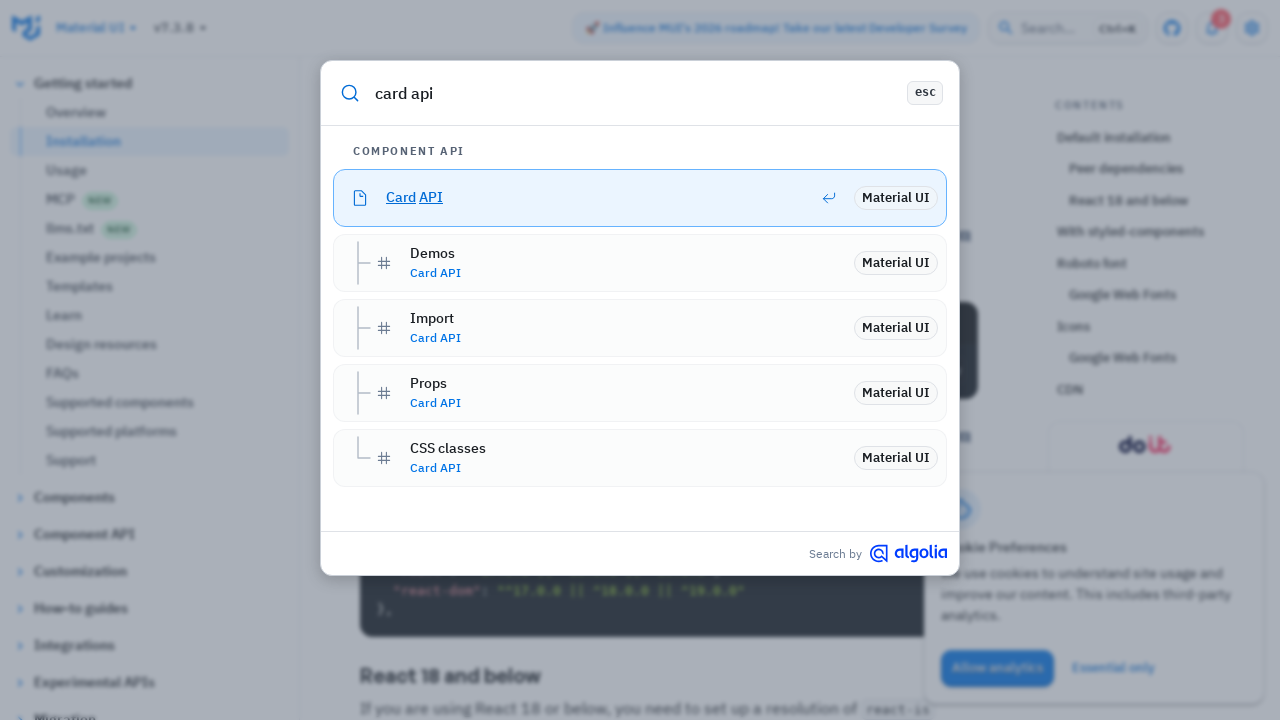